Tests clicking on a download link on the file download page

Starting URL: https://the-internet.herokuapp.com/download

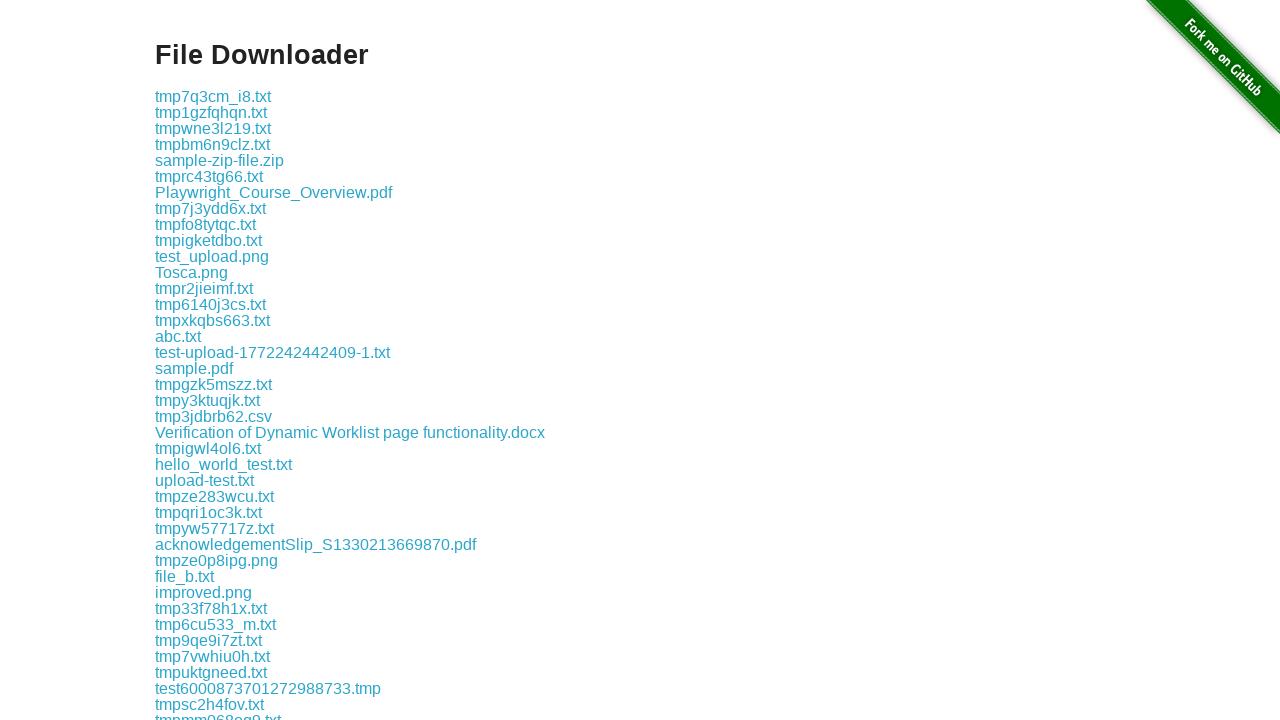

Clicked on the first download link on the file download page at (213, 96) on xpath=//*[@id="content"]/div/a[1]
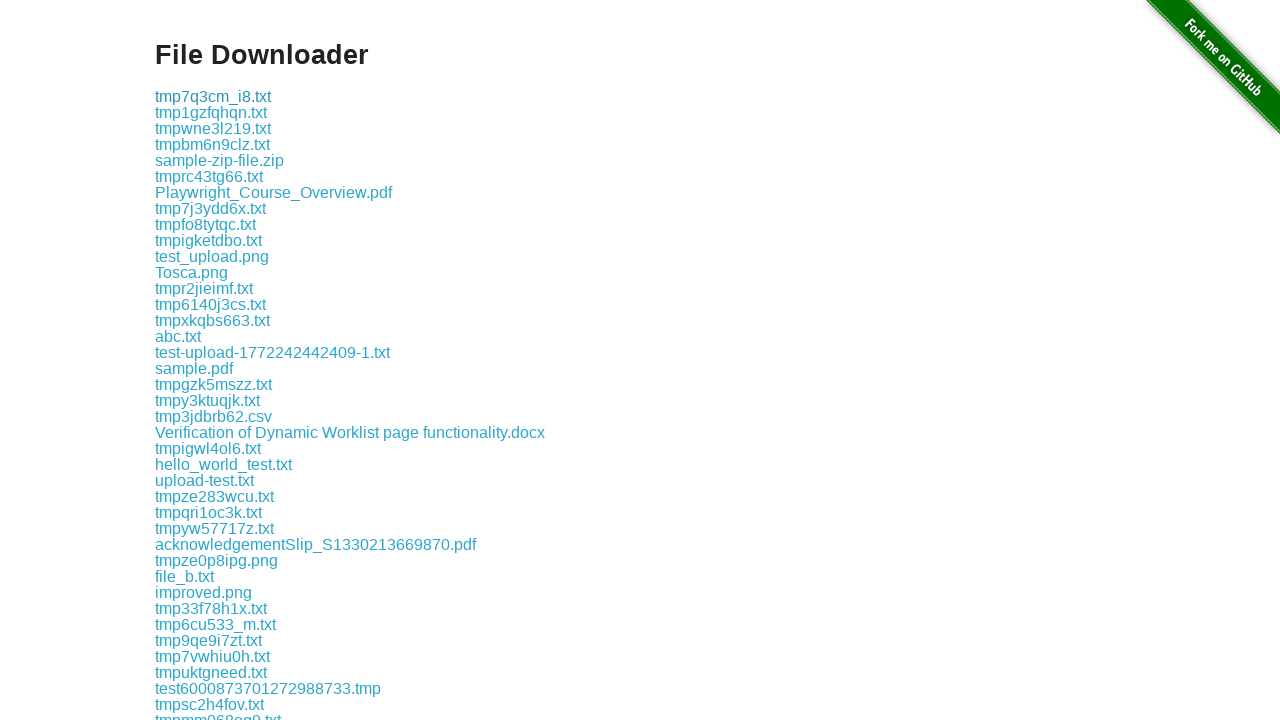

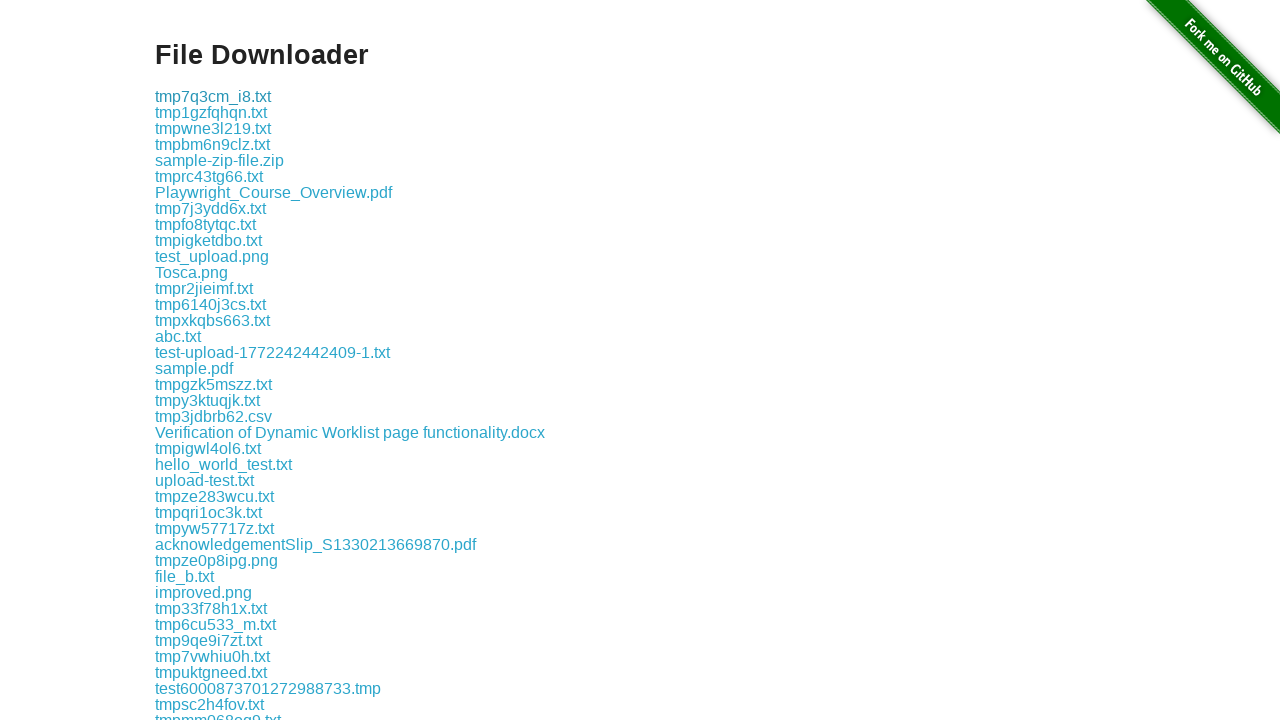